Navigates to a wiki page, clicks on article link, then navigates to the homepage and verifies the page title

Starting URL: http://lambda.ee/wiki/Kasutajaliidesed

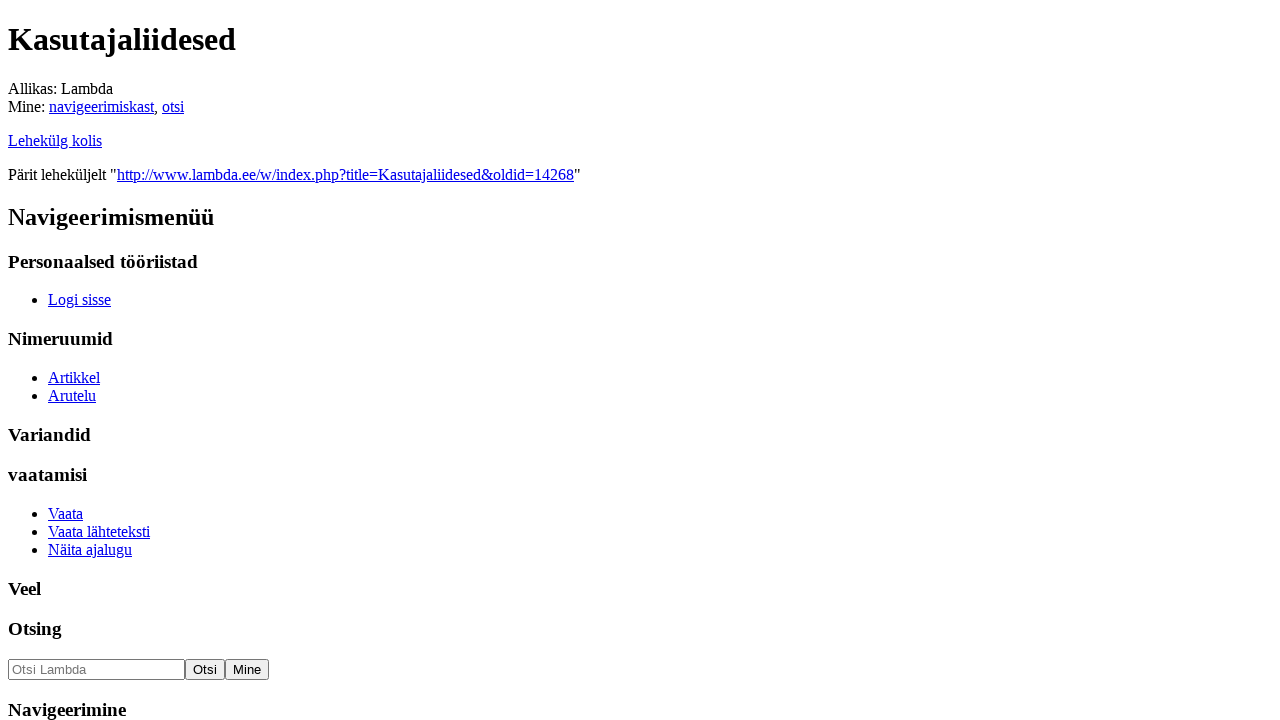

Clicked on 'Artikkel' (Article) link at (74, 377) on text=Artikkel
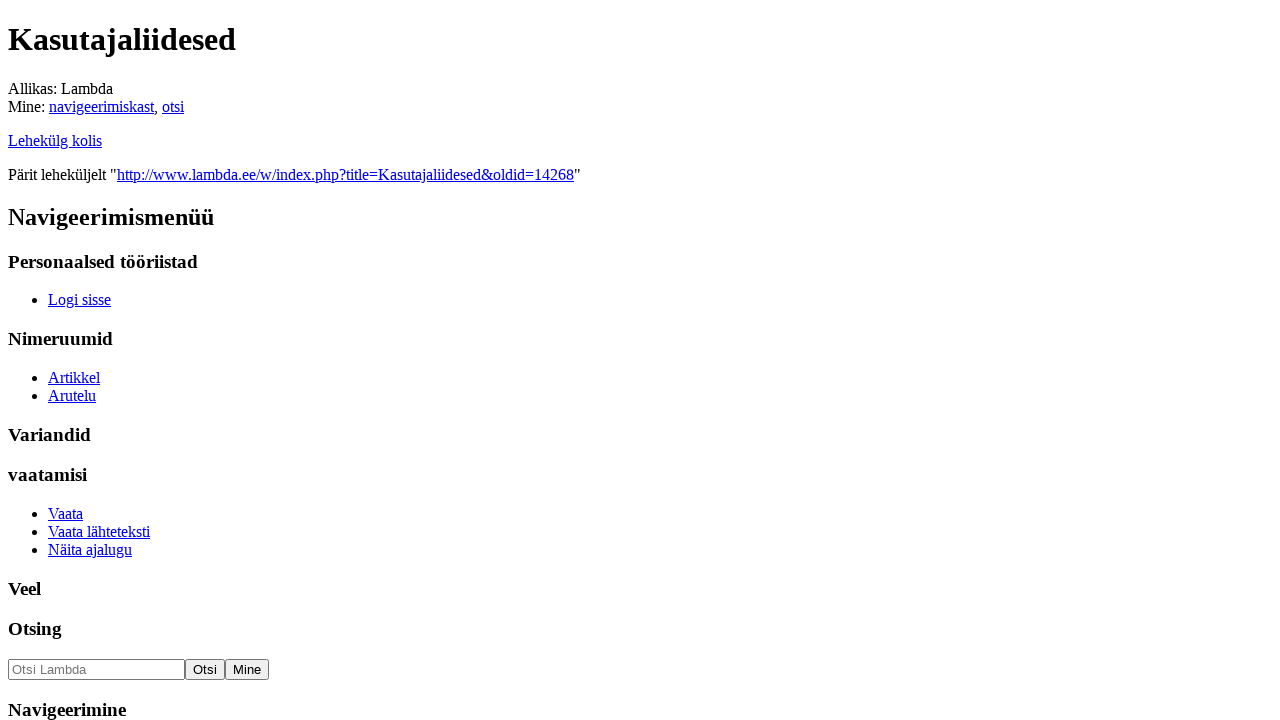

Clicked on 'Esileht' (Homepage) link at (70, 360) on text=Esileht
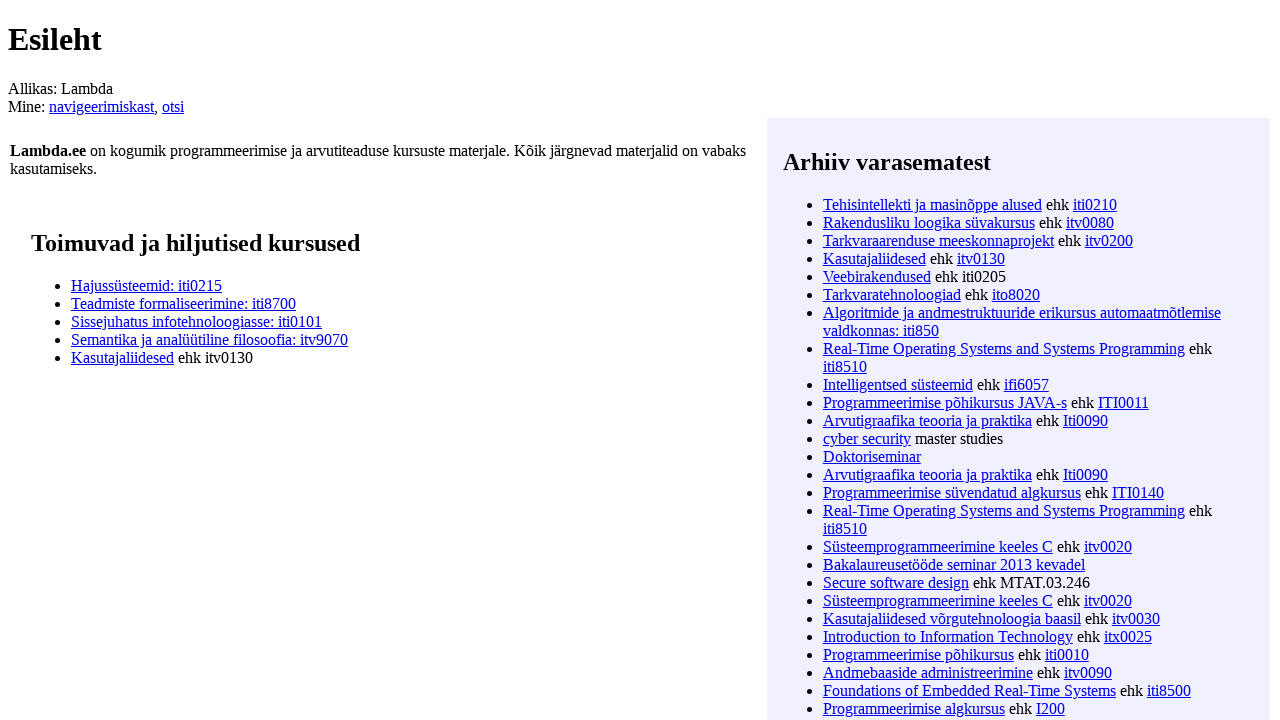

Retrieved page heading text from #firstHeading element
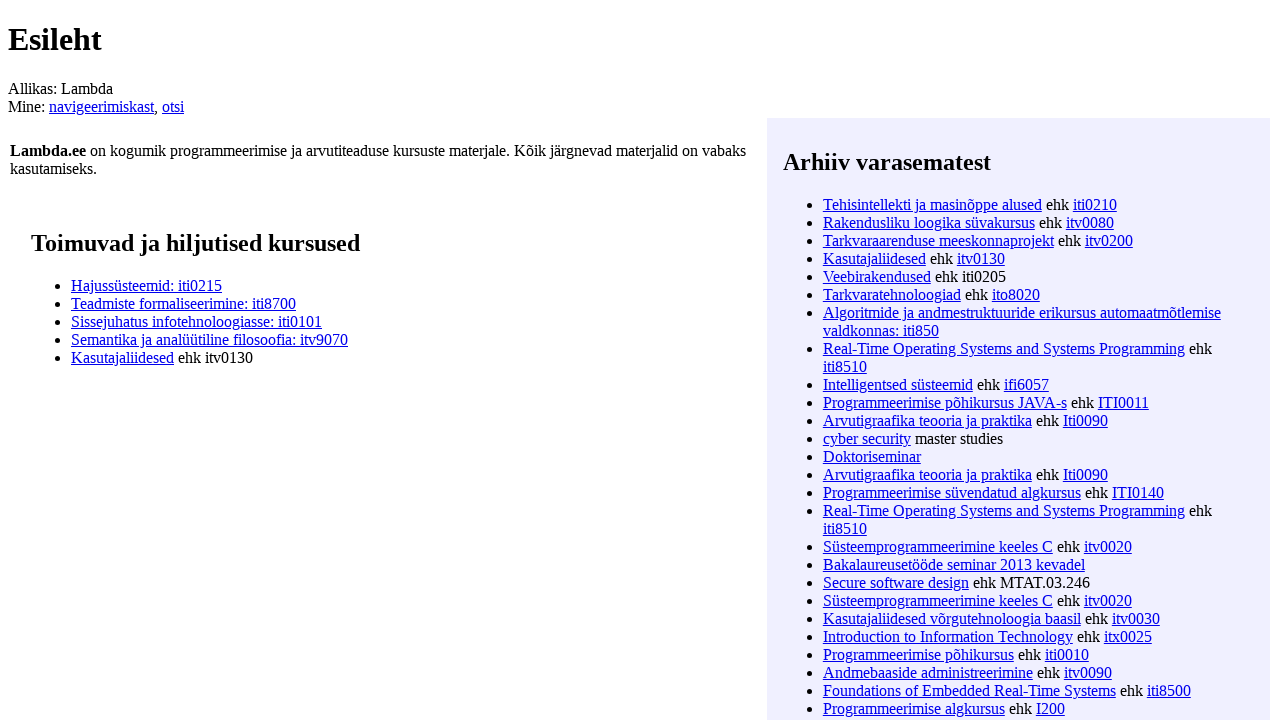

Verified that page heading is 'Esileht'
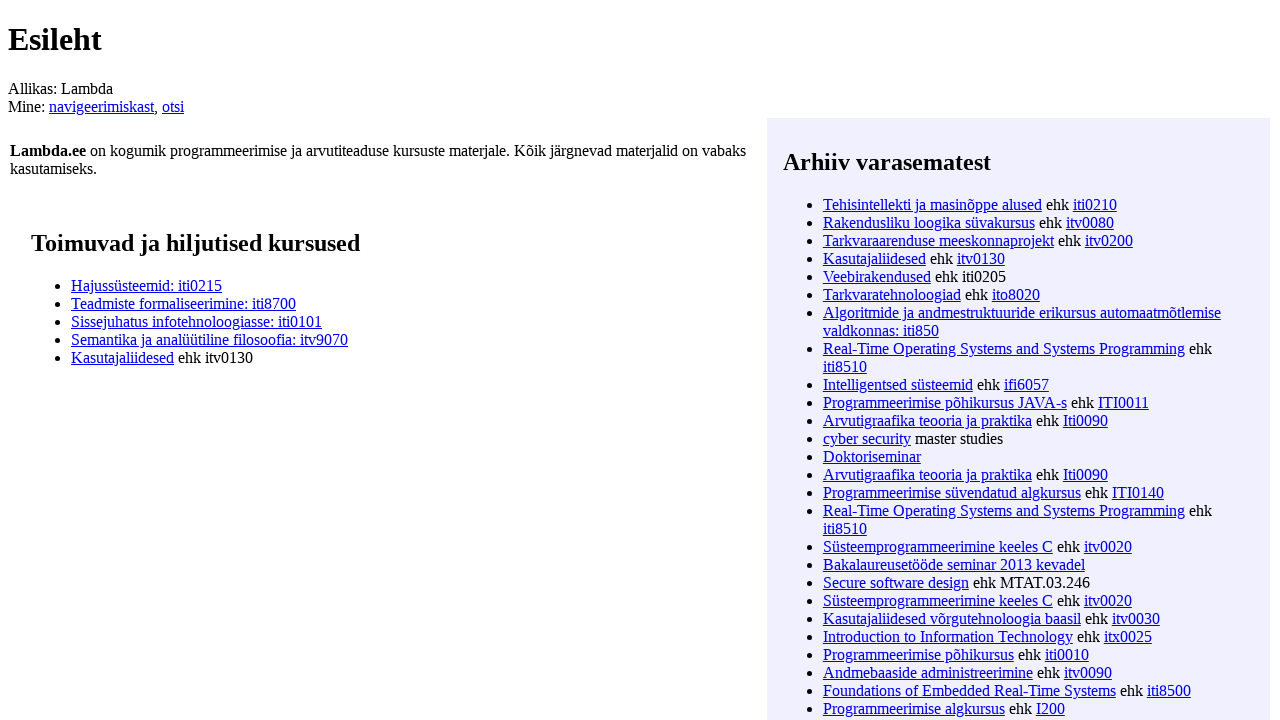

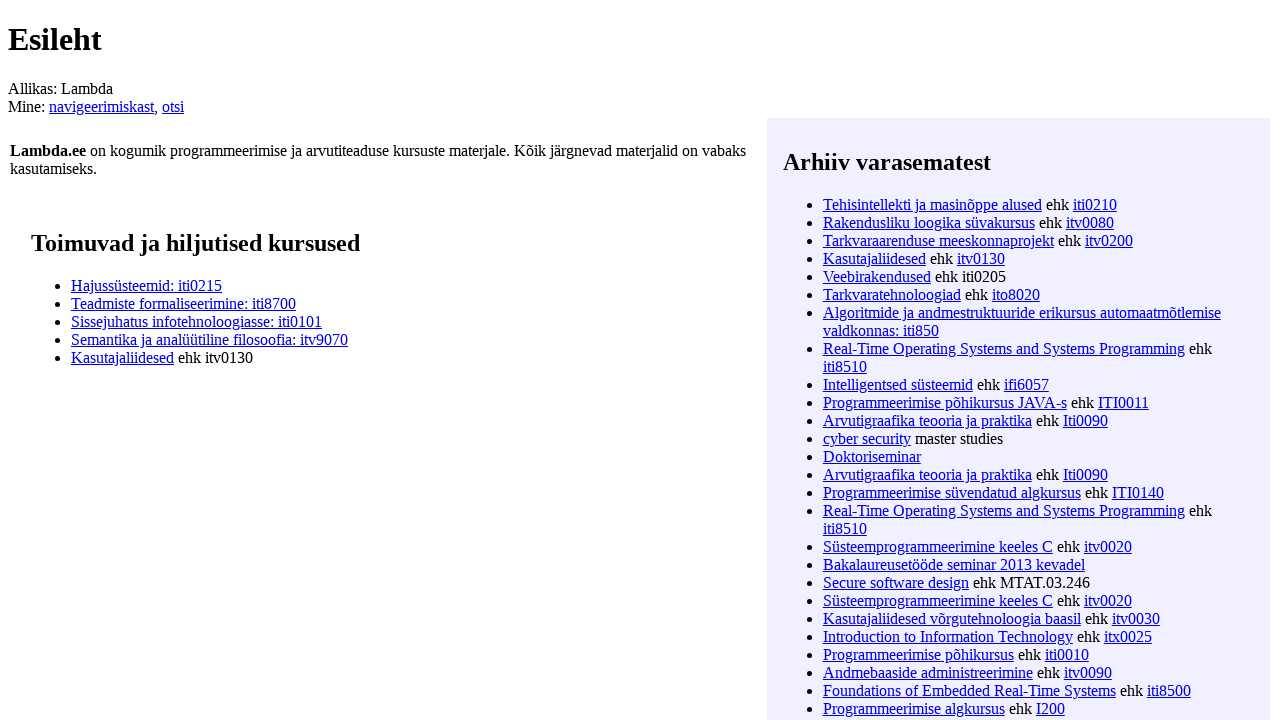